Tests dynamic loading functionality by clicking a start button and waiting for "Hello World!" text to appear

Starting URL: https://the-internet.herokuapp.com/dynamic_loading/1

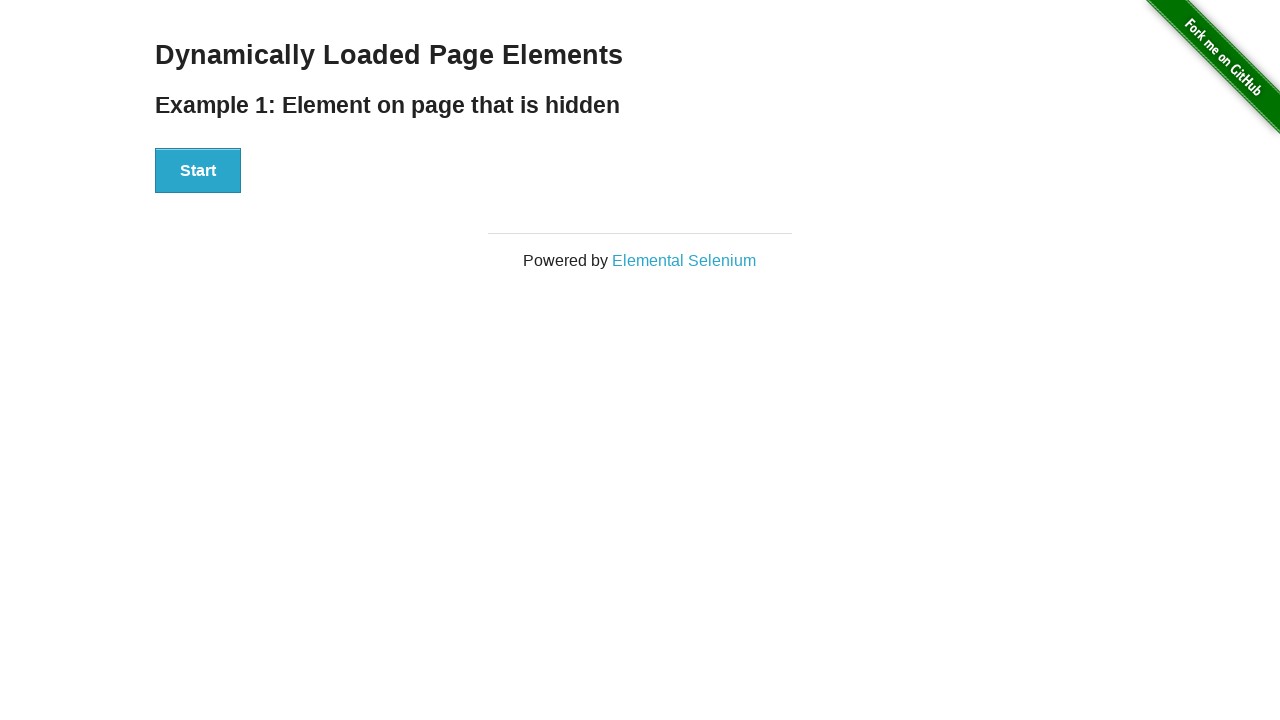

Clicked the Start button to trigger dynamic loading at (198, 171) on xpath=//button
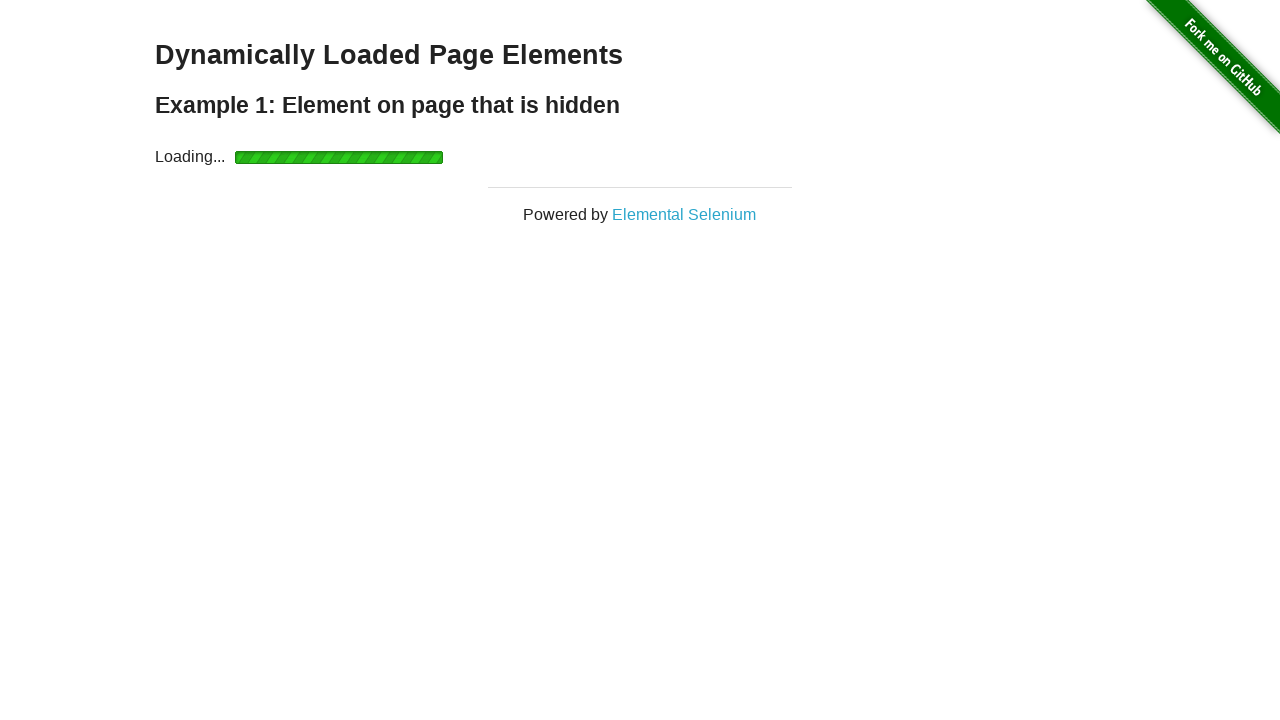

Waited for 'Hello World!' text to appear (visible state)
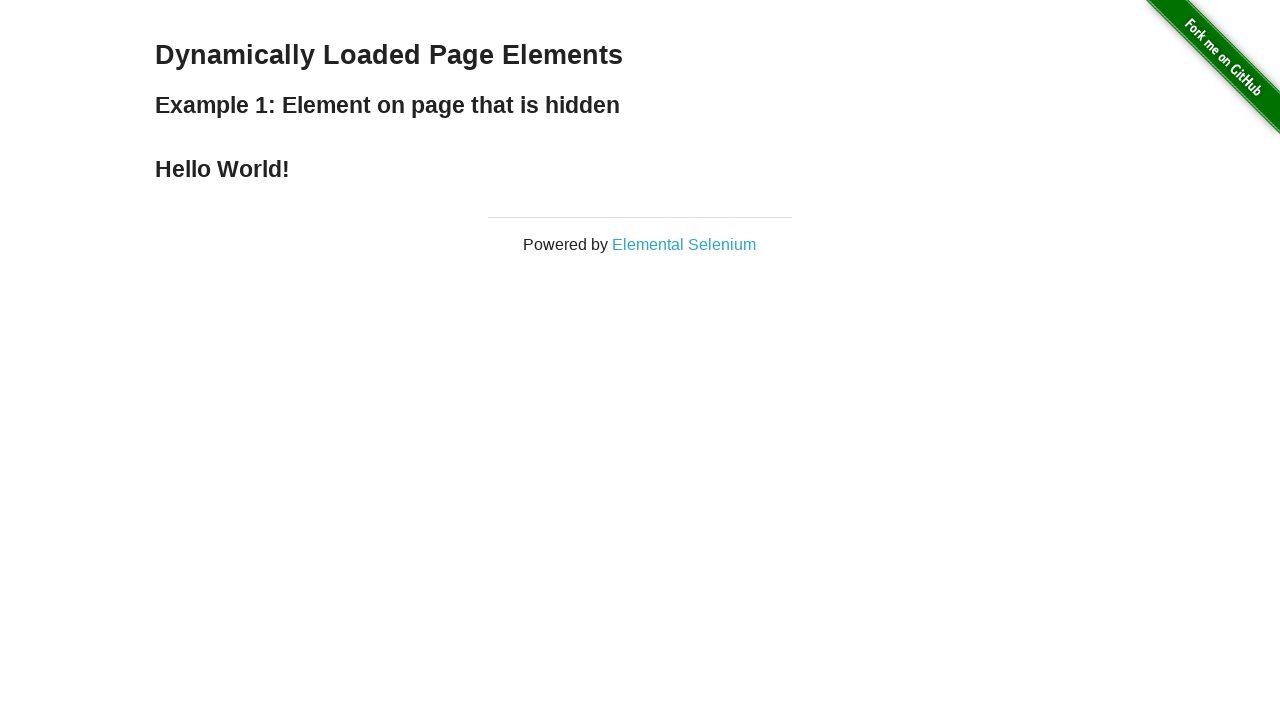

Verified 'Hello World!' element is visible - assertion passed
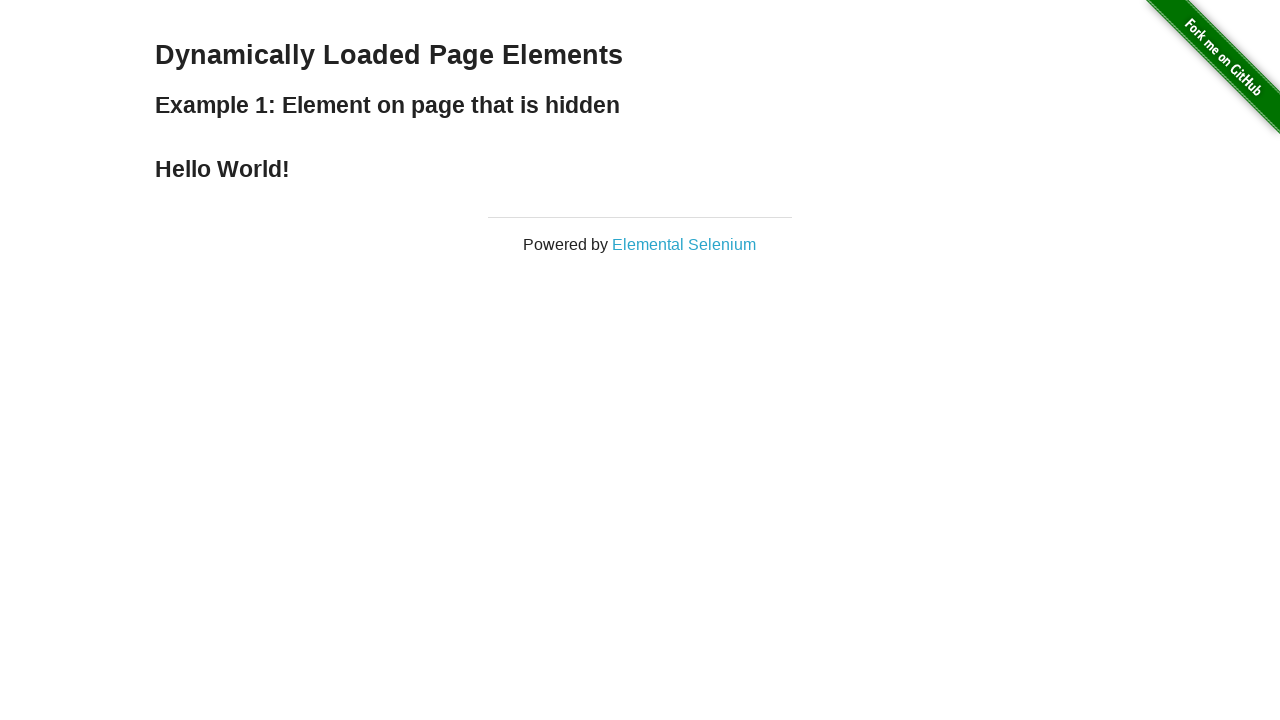

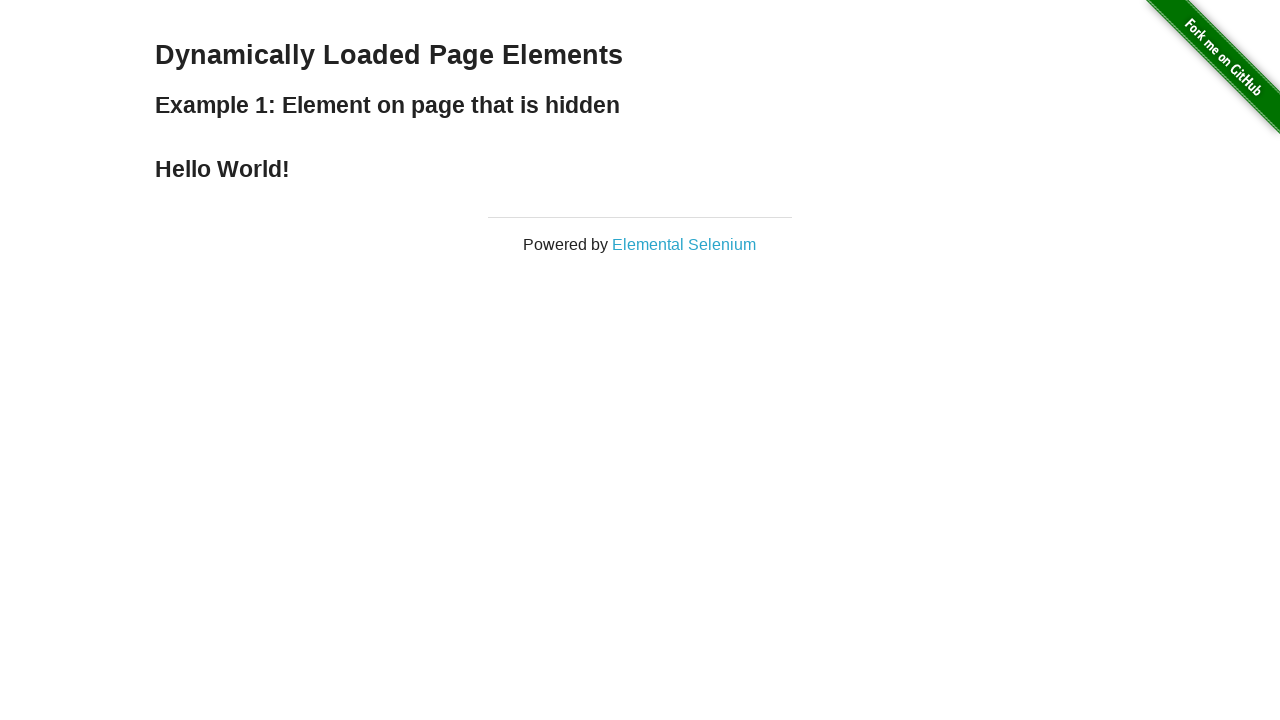